Tests adding a single todo item to the TodoMVC React app and verifies it appears in the list

Starting URL: https://todomvc.com/examples/react/dist/

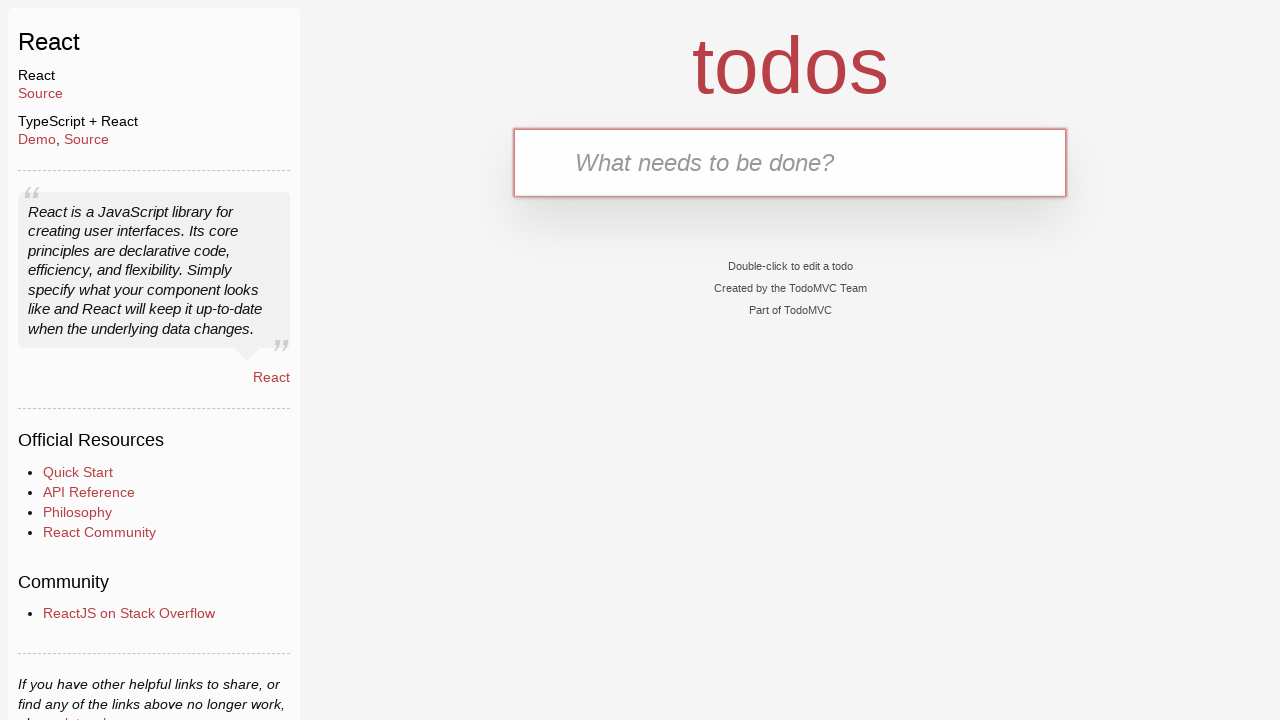

Filled new todo input field with 'Make bed' on .new-todo
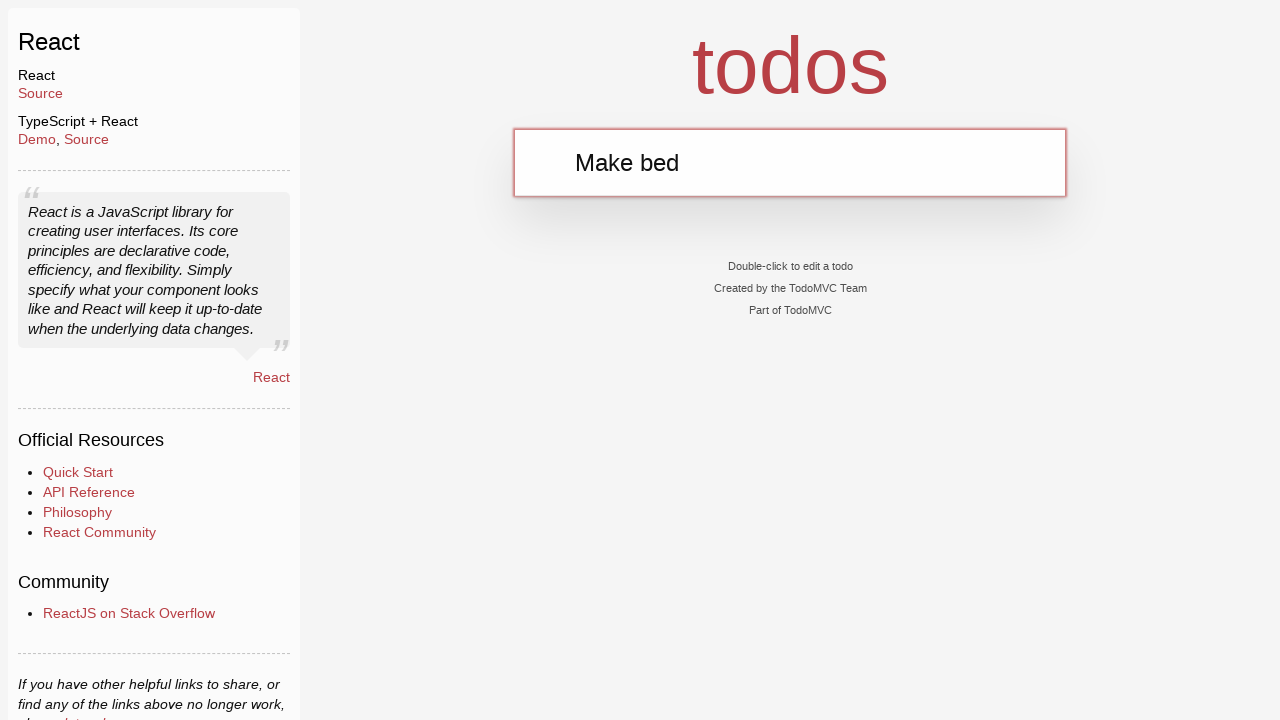

Pressed Enter to submit the new todo item on .new-todo
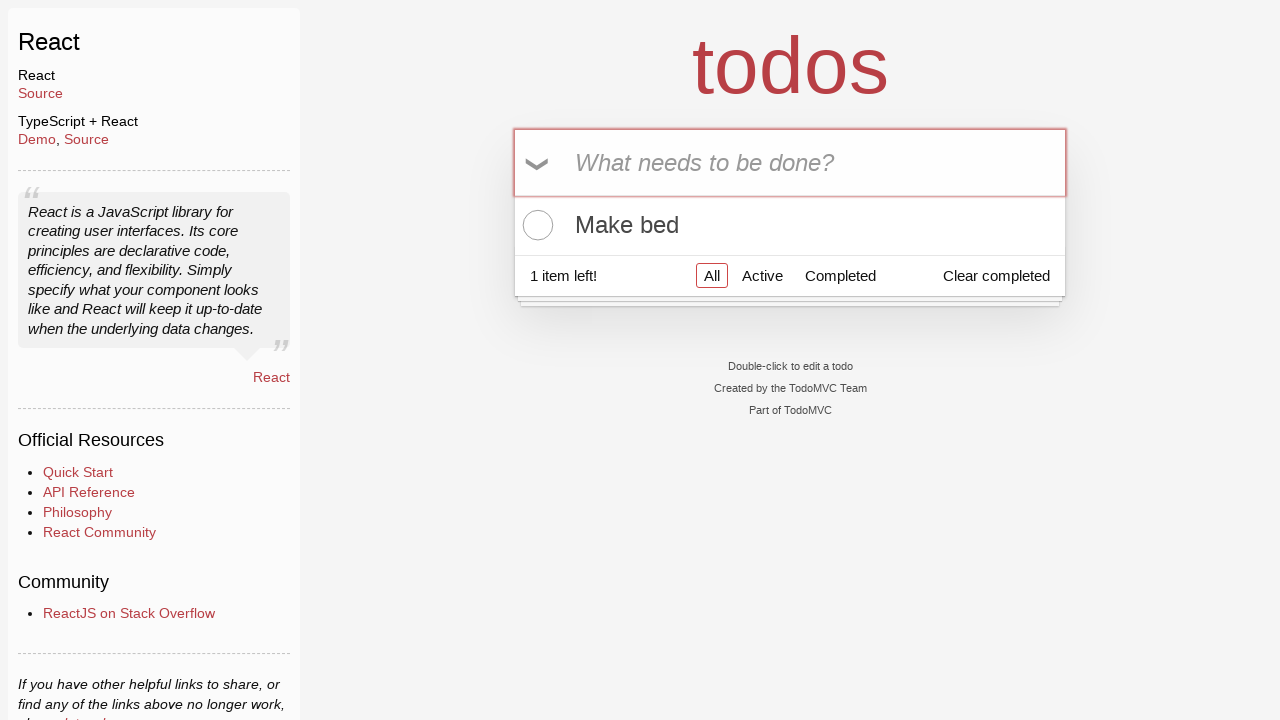

Verified that 'Make bed' todo item appears in the list
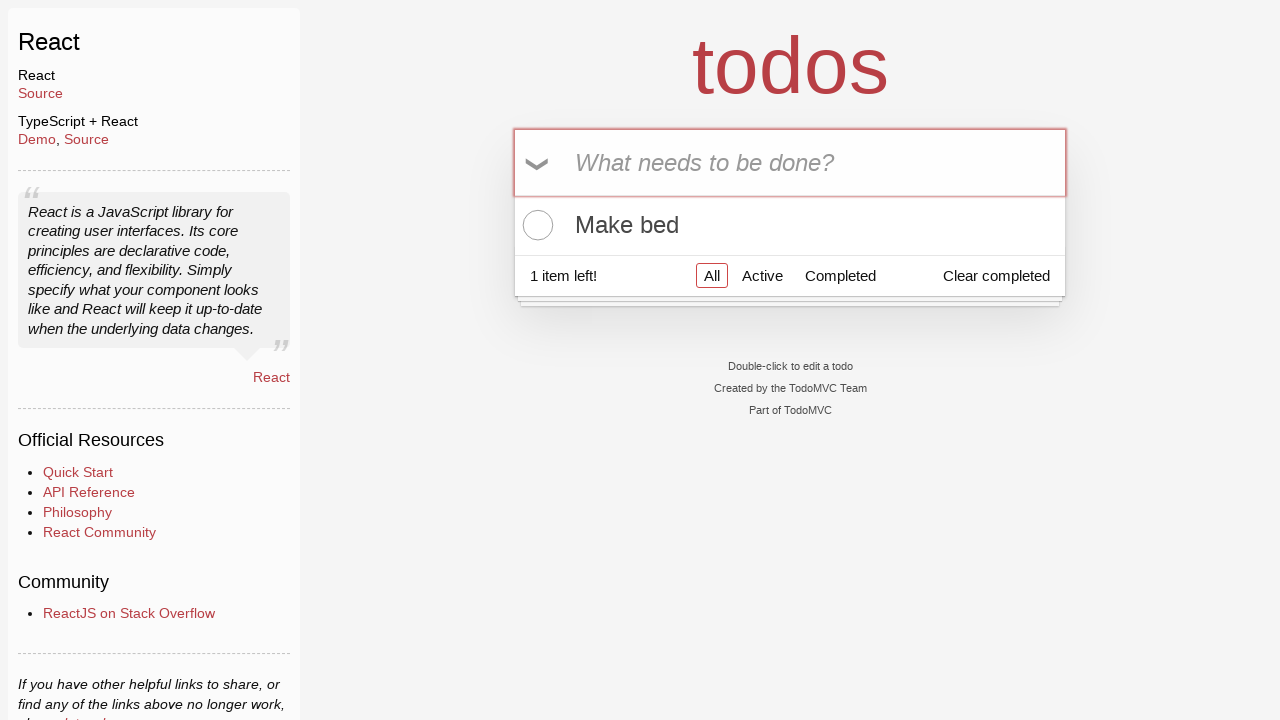

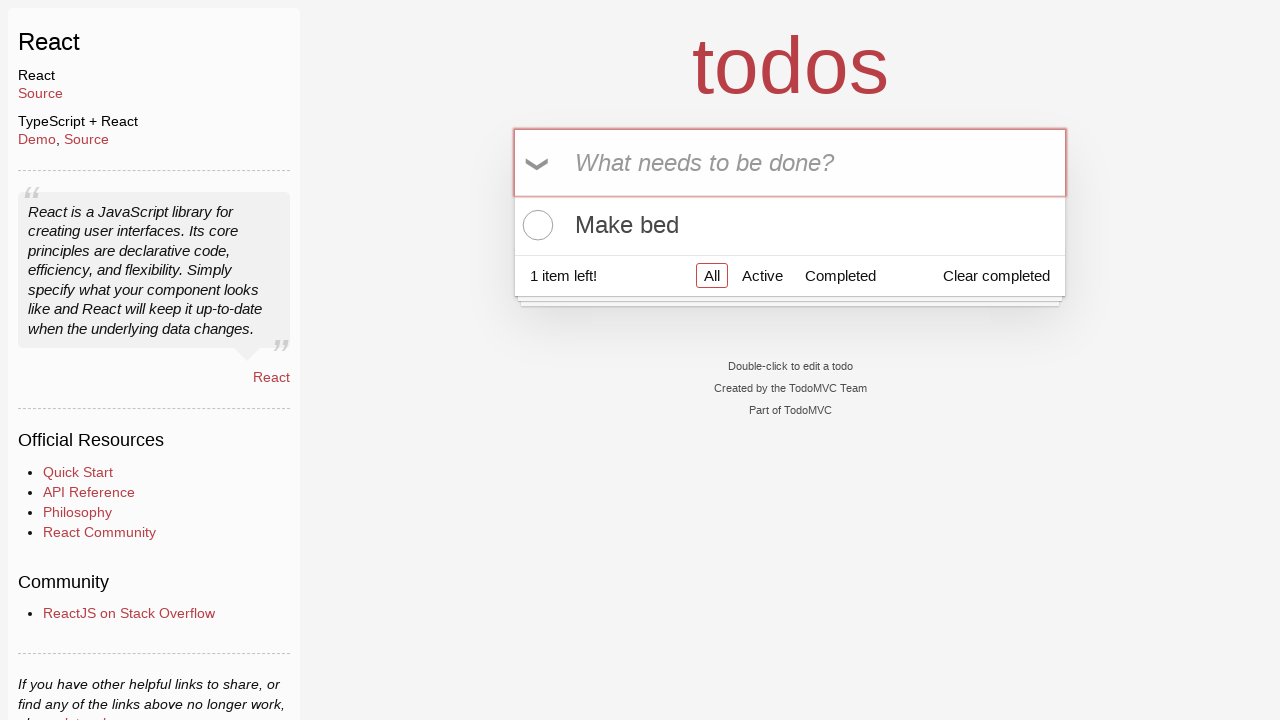